Tests navigation by clicking a dynamically calculated link text, then fills out a form with personal information (first name, last name, city, country) and submits it.

Starting URL: http://suninjuly.github.io/find_link_text

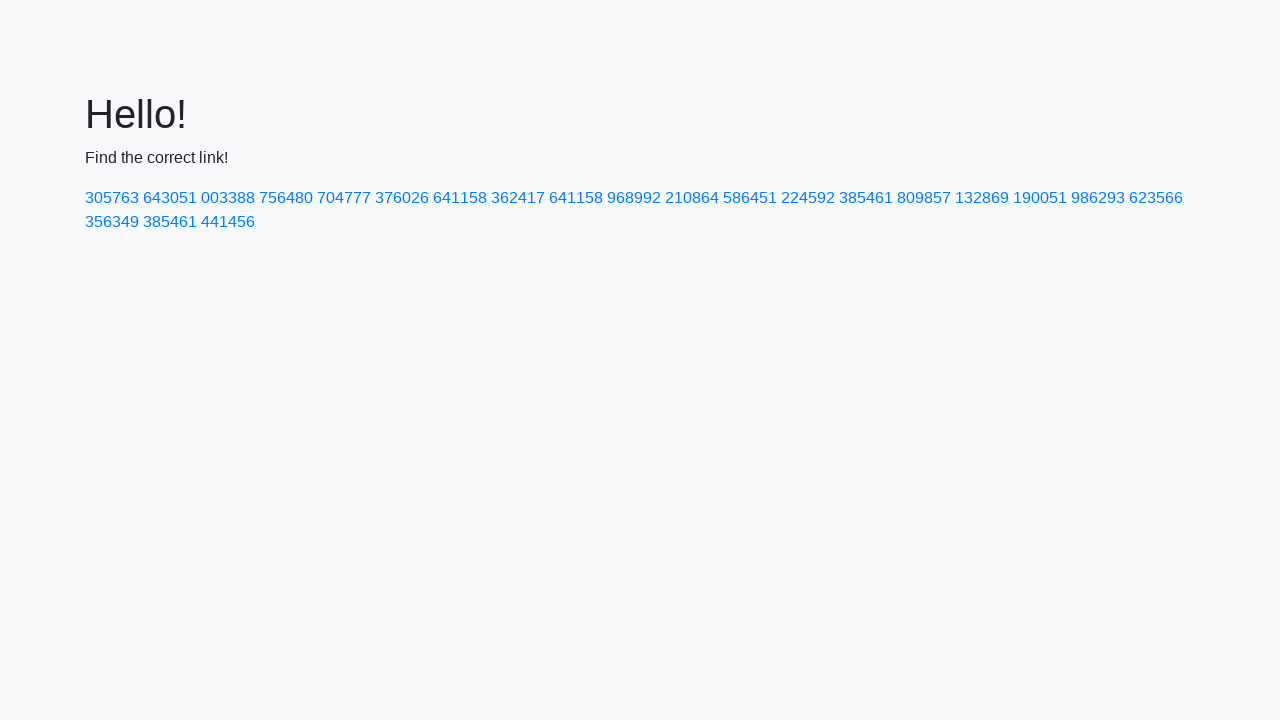

Clicked link with dynamically calculated text: 224592 at (808, 198) on text=224592
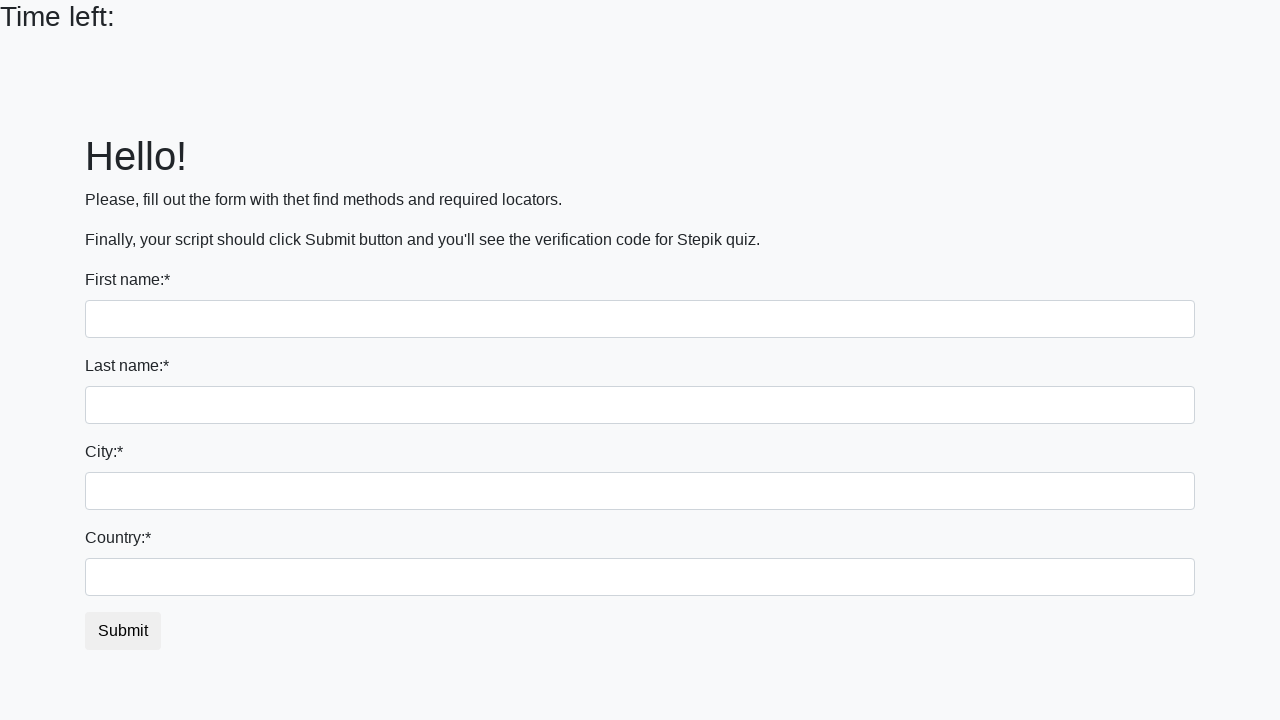

Filled in first name field with 'Ivan' on input
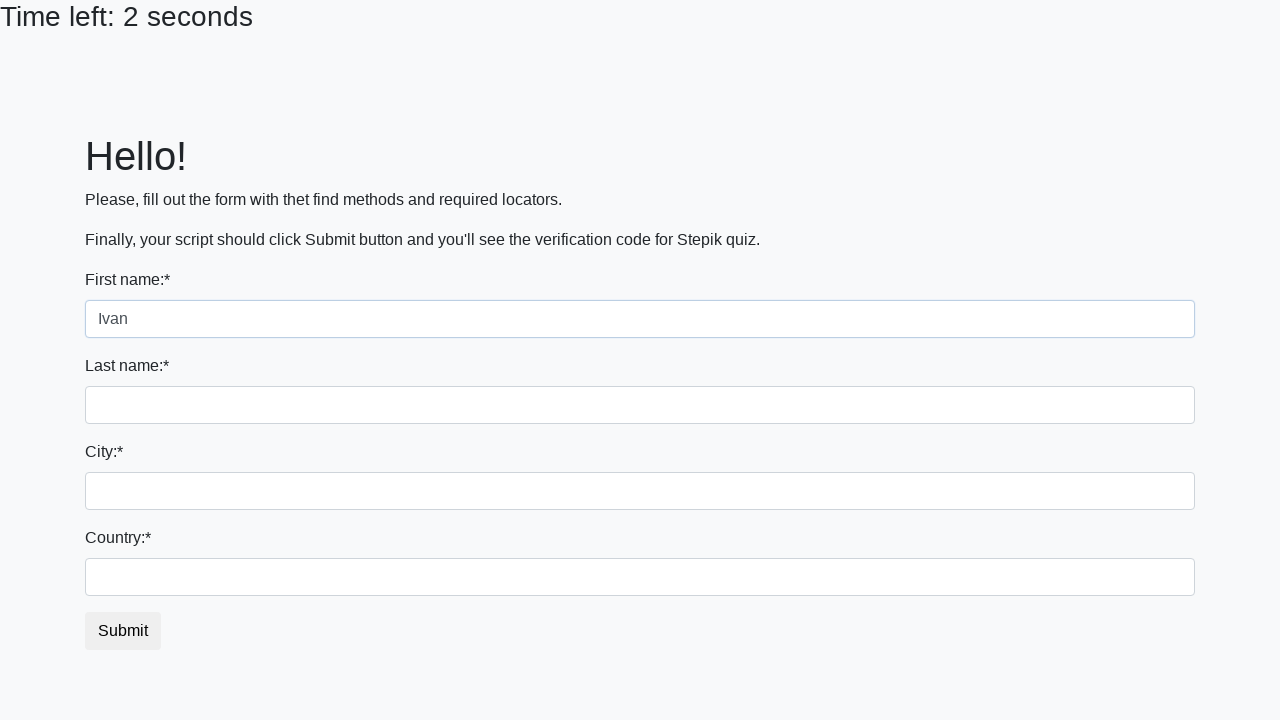

Filled in last name field with 'Petrov' on input[name='last_name']
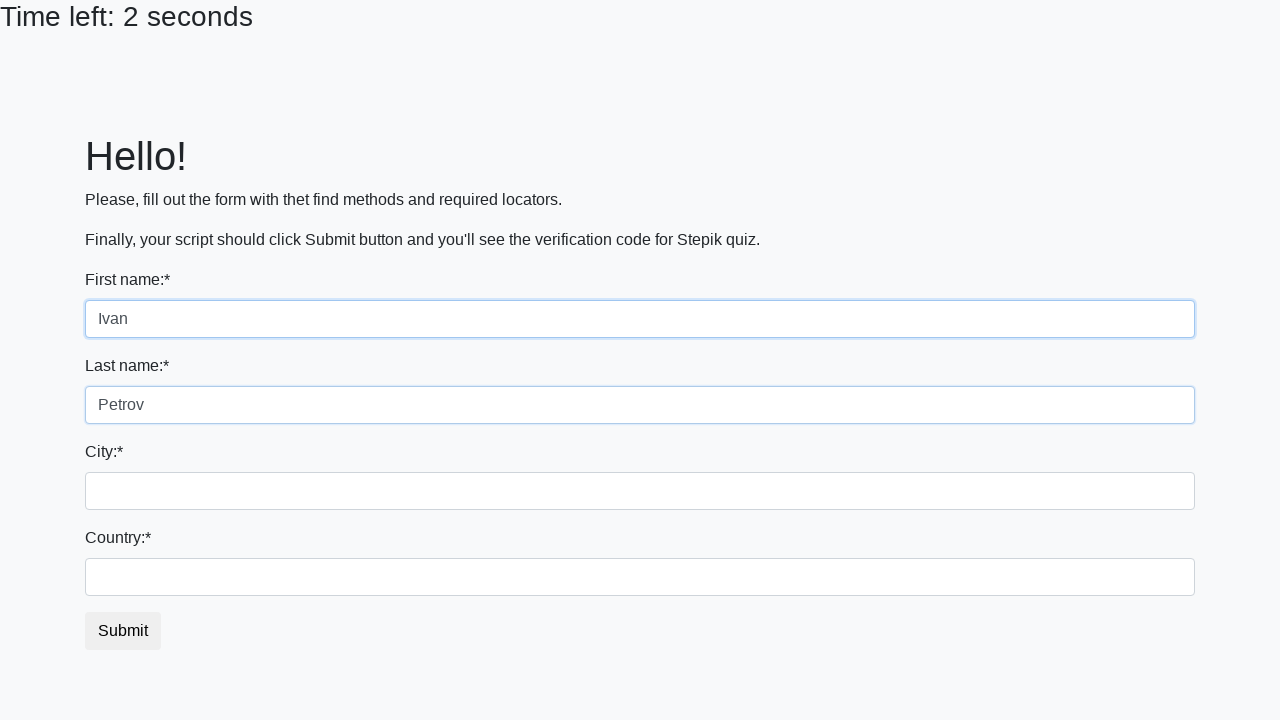

Filled in city field with 'Smolensk' on .city
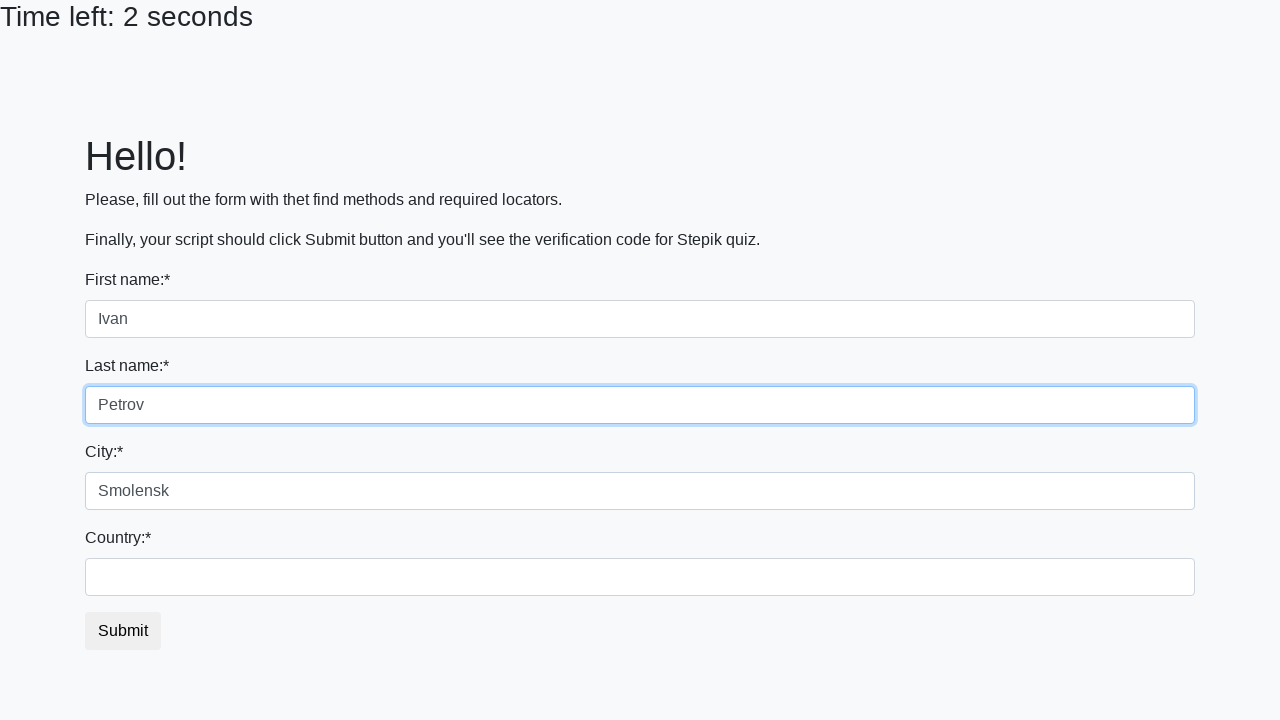

Filled in country field with 'Russia' on #country
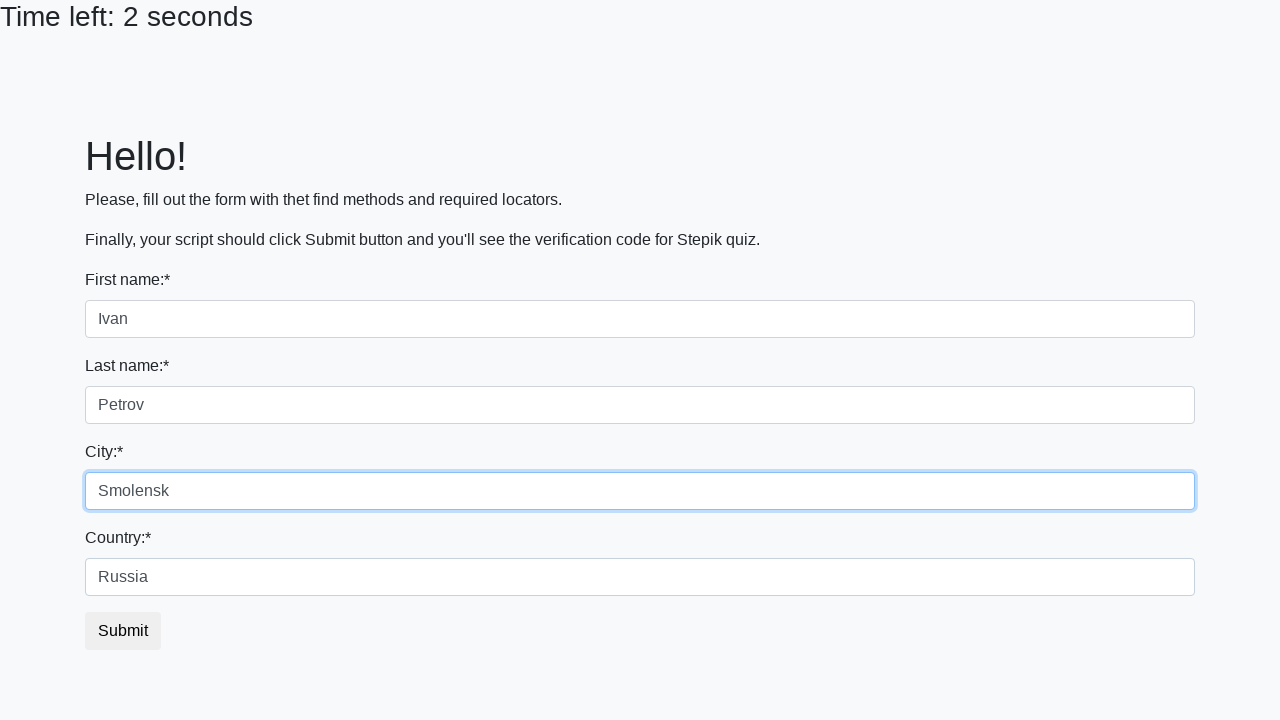

Clicked submit button to submit the form at (123, 631) on button.btn
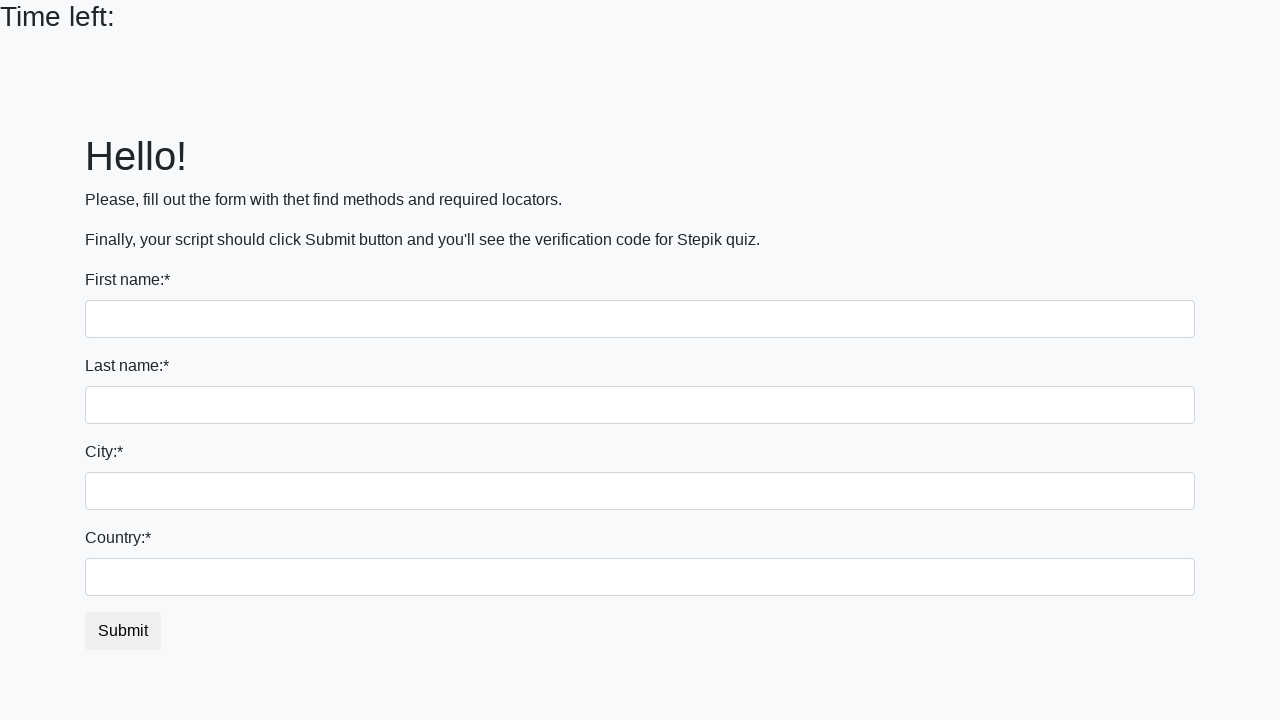

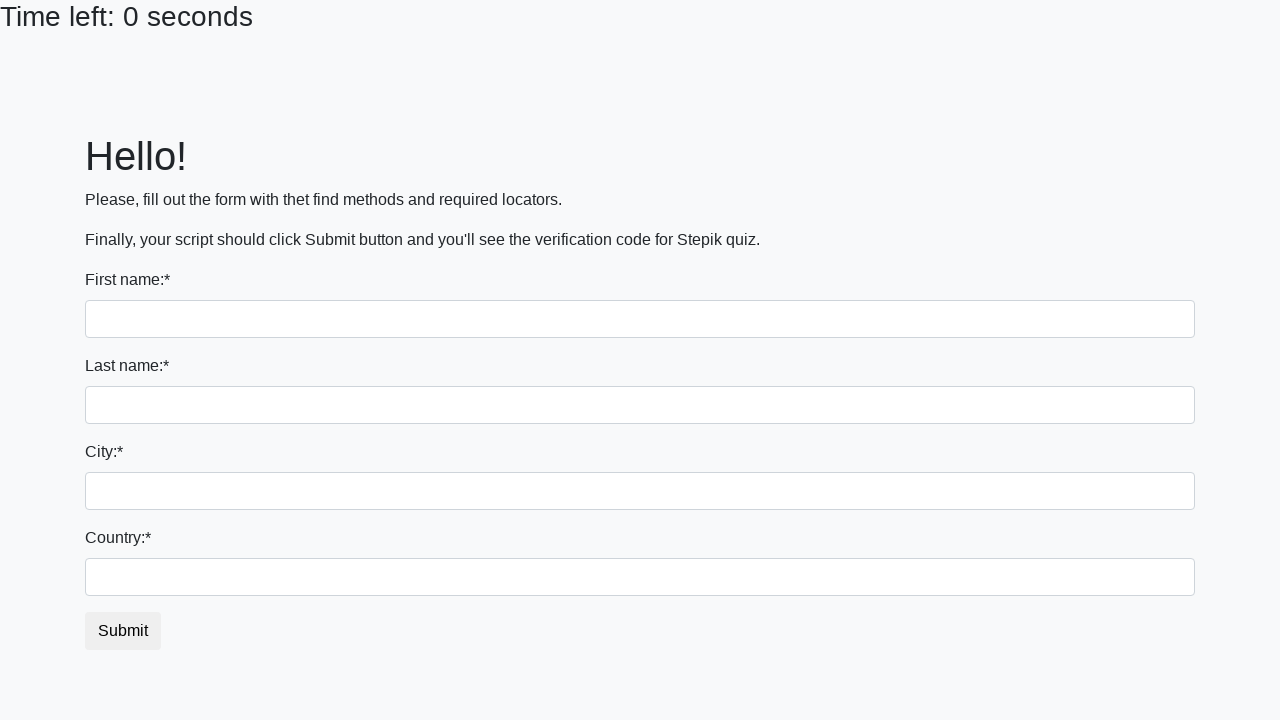